Visits the practice page and verifies there are 2 search input elements

Starting URL: https://codenboxautomationlab.com/practice/

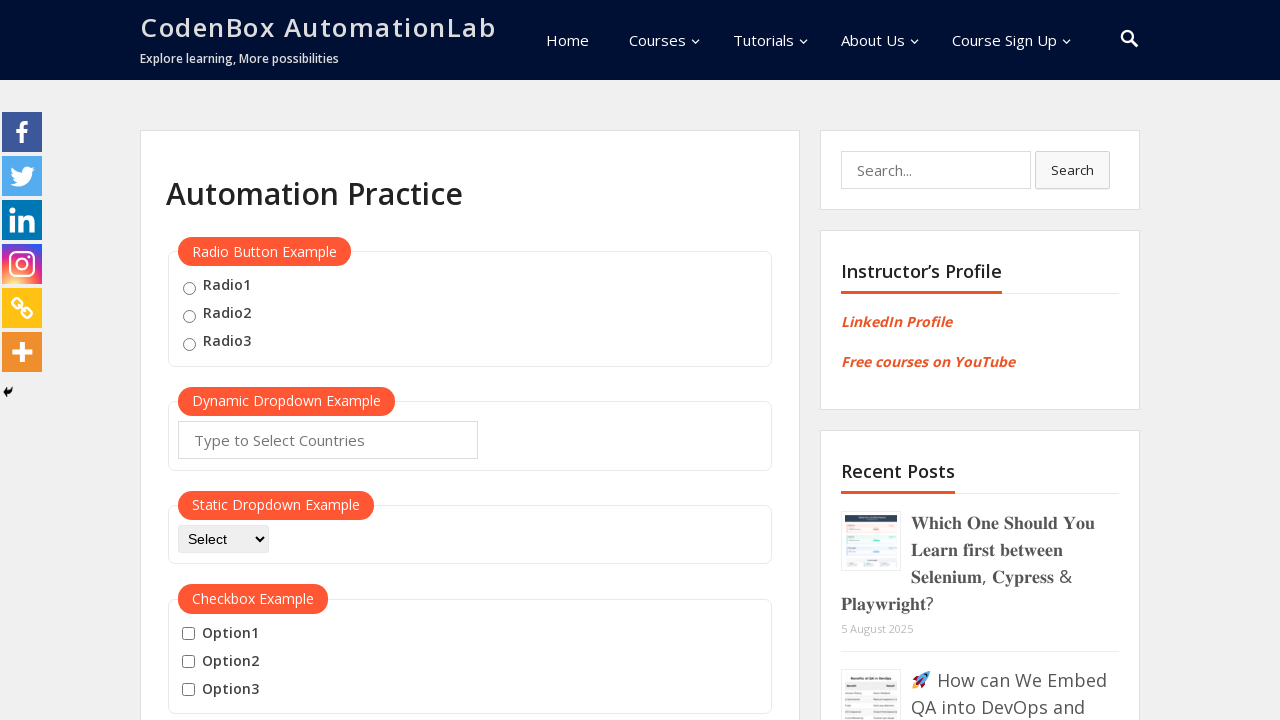

Navigated to practice page
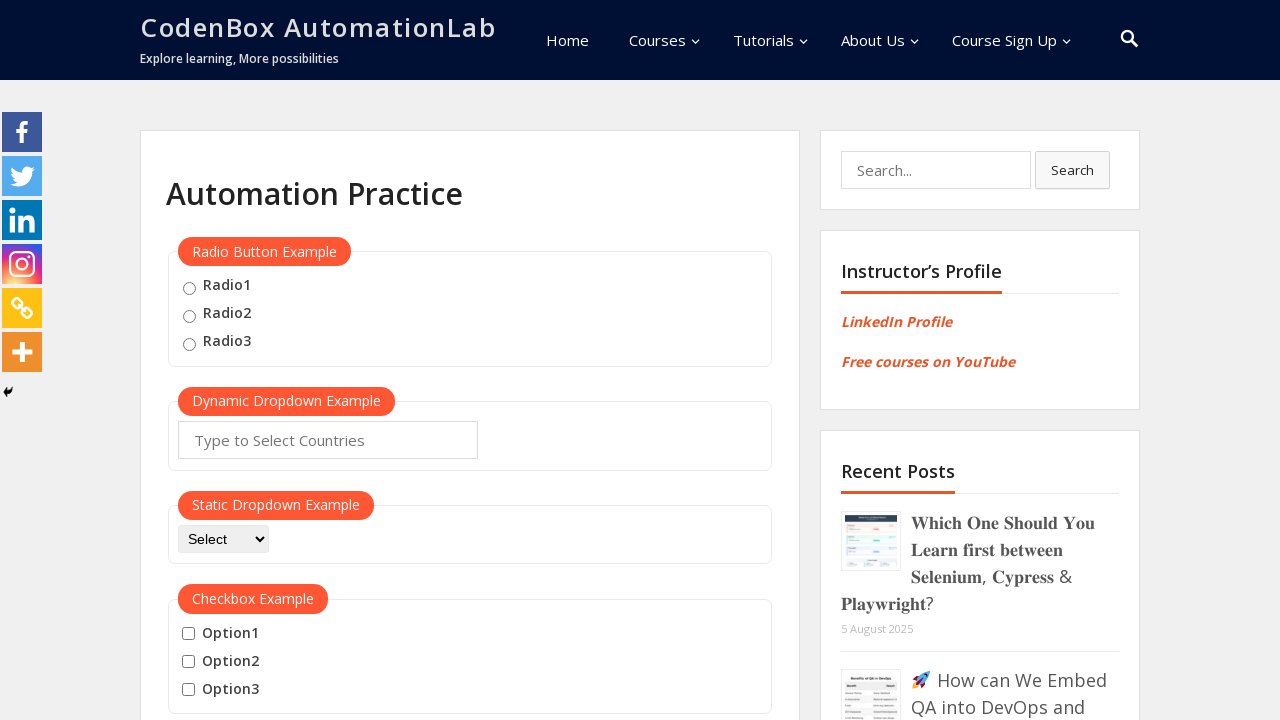

Located all search input elements
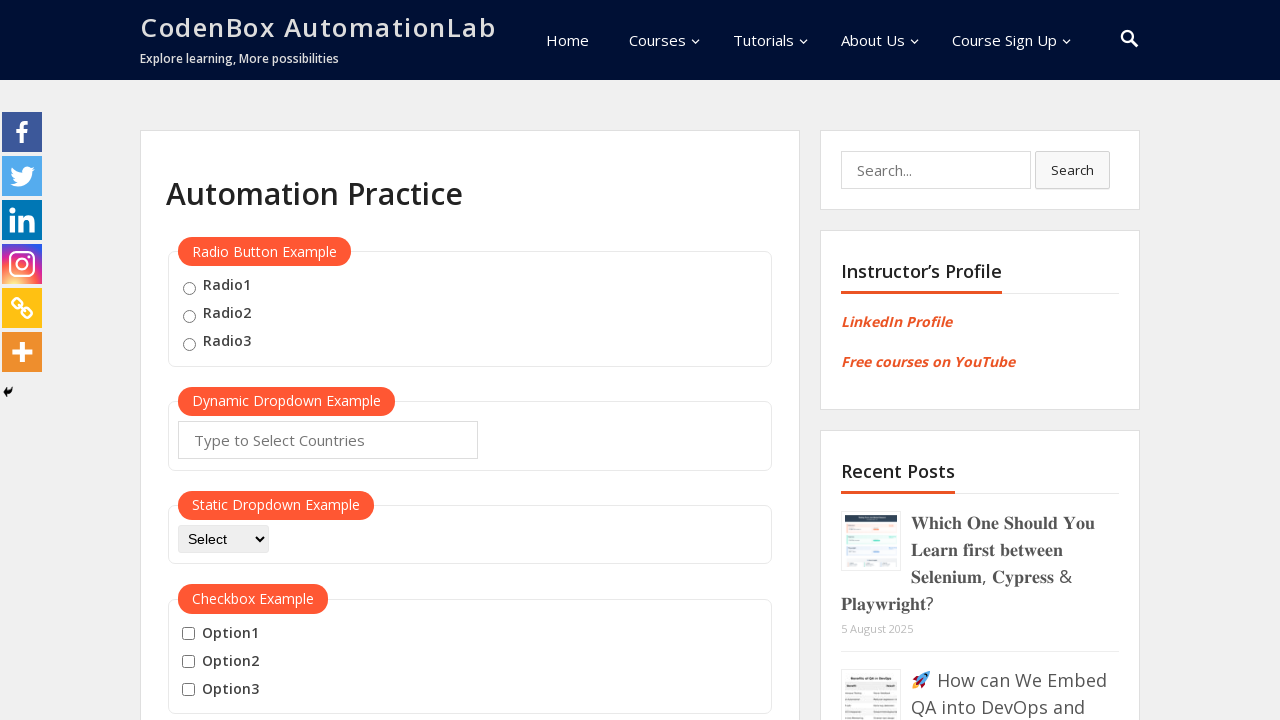

Verified there are exactly 2 search input elements
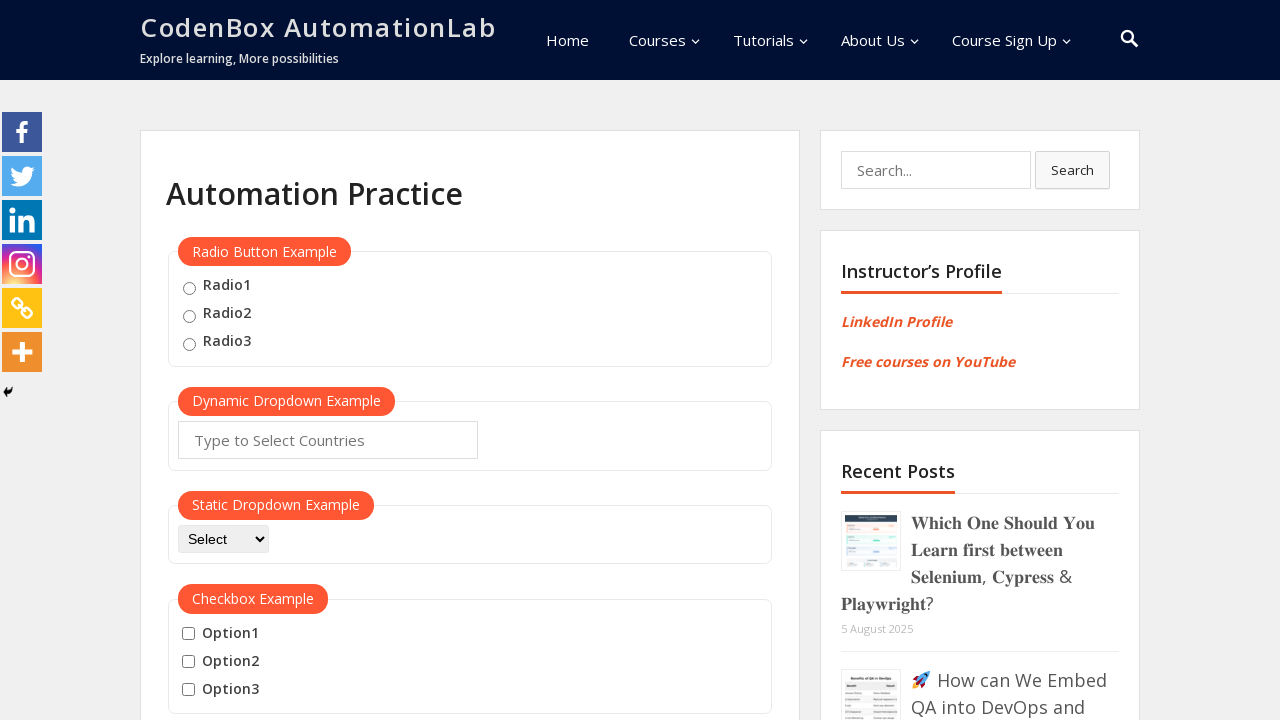

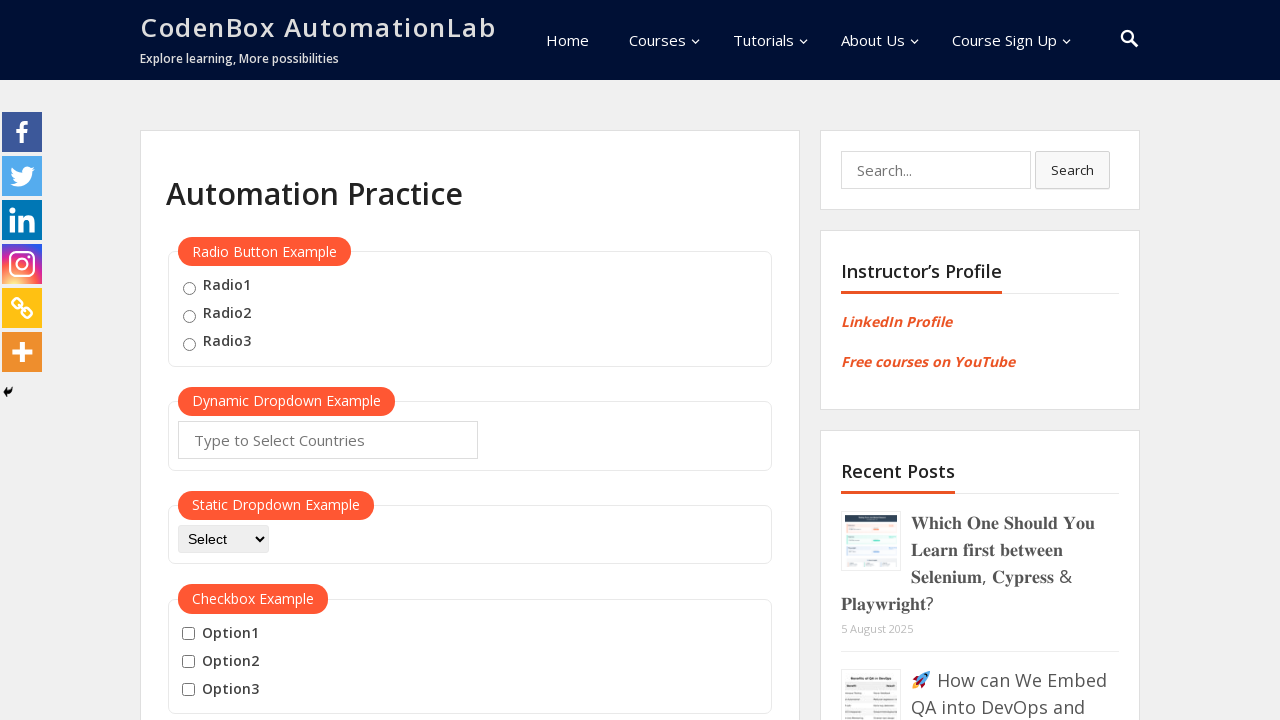